Tests web table interaction by clicking the Due column header twice to sort and then reading data from the first row

Starting URL: https://the-internet.herokuapp.com/tables

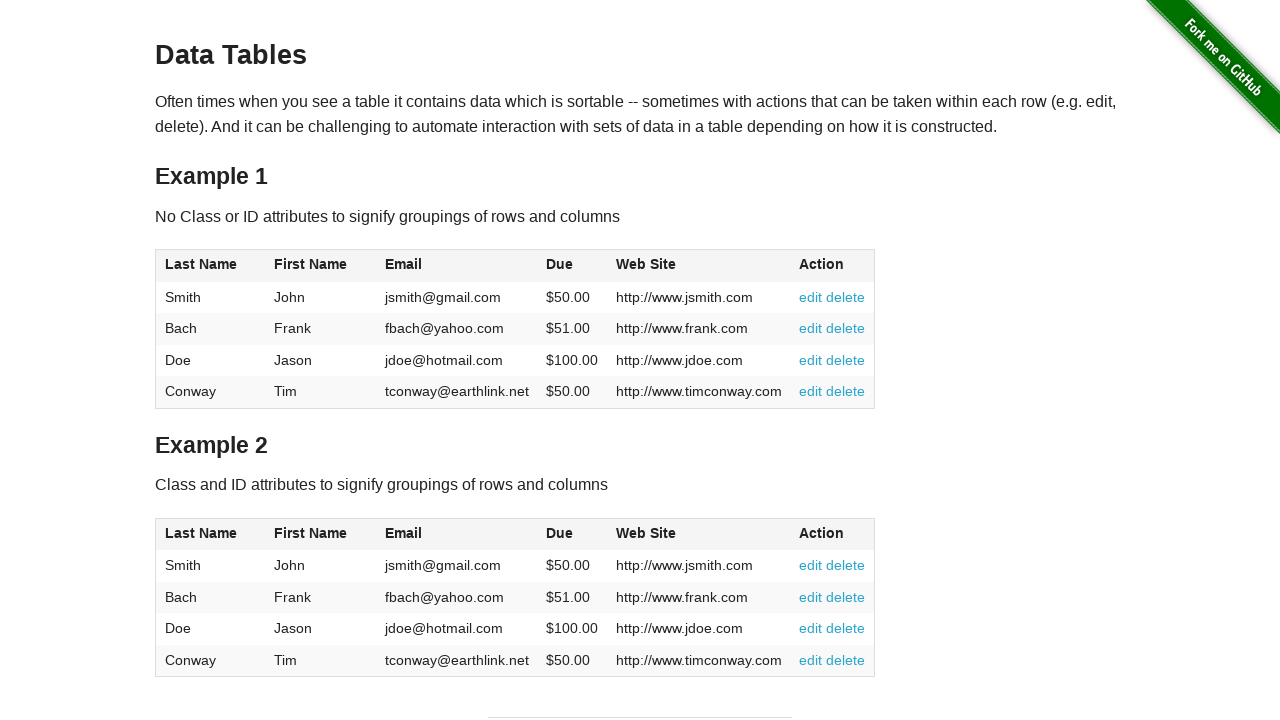

Web table loaded and ready
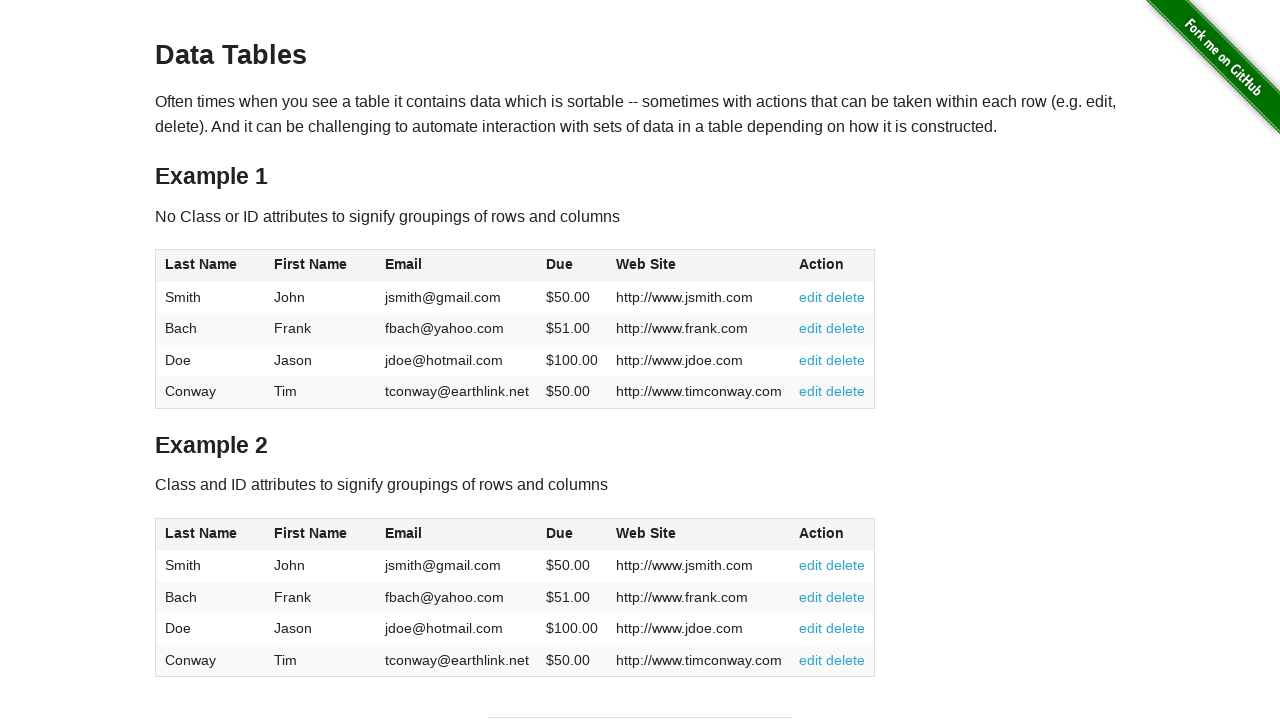

Clicked Due column header (first click for ascending sort) at (560, 264) on #table1 thead tr th:nth-child(4) span
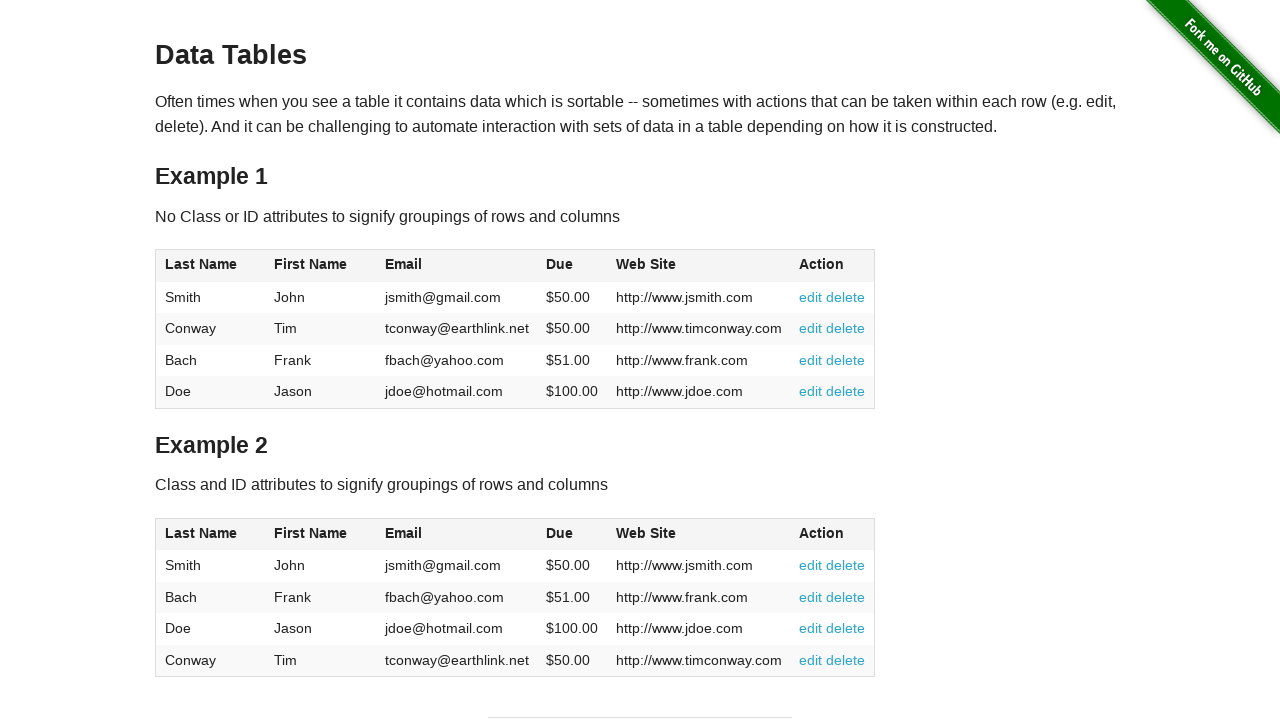

Clicked Due column header (second click for descending sort) at (560, 264) on #table1 thead tr th:nth-child(4) span
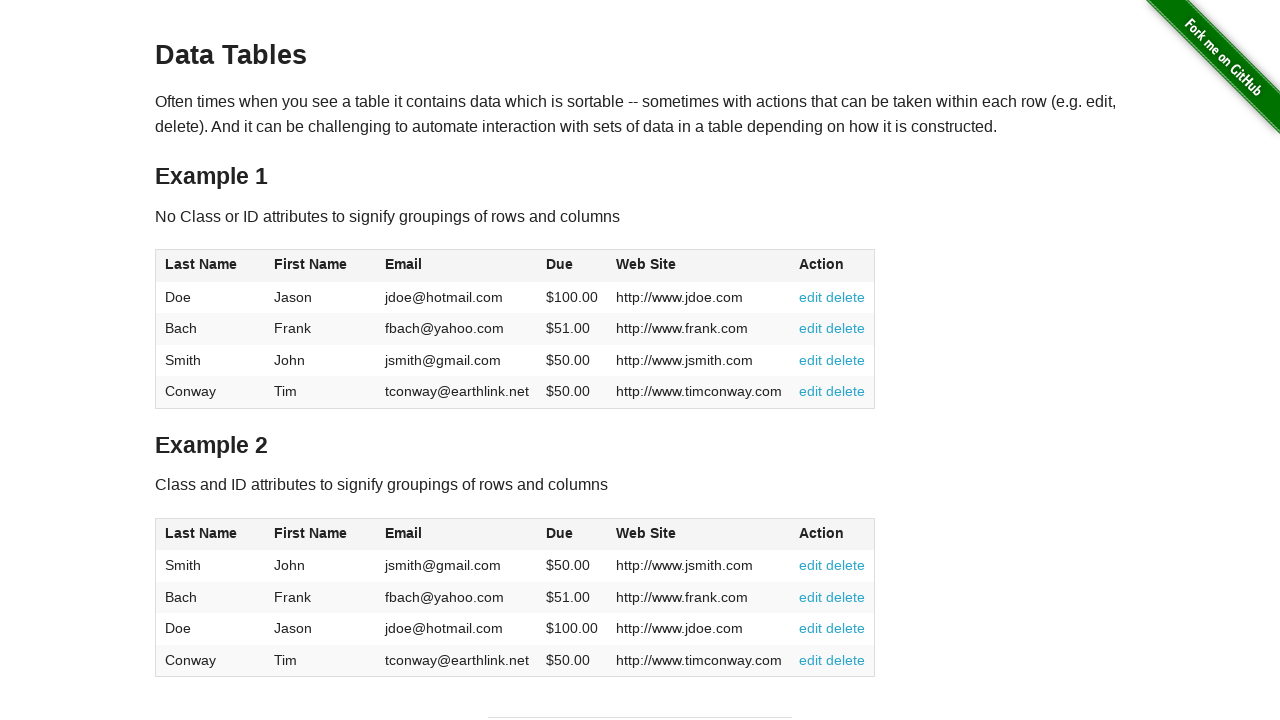

Table updated after sorting by Due column in descending order
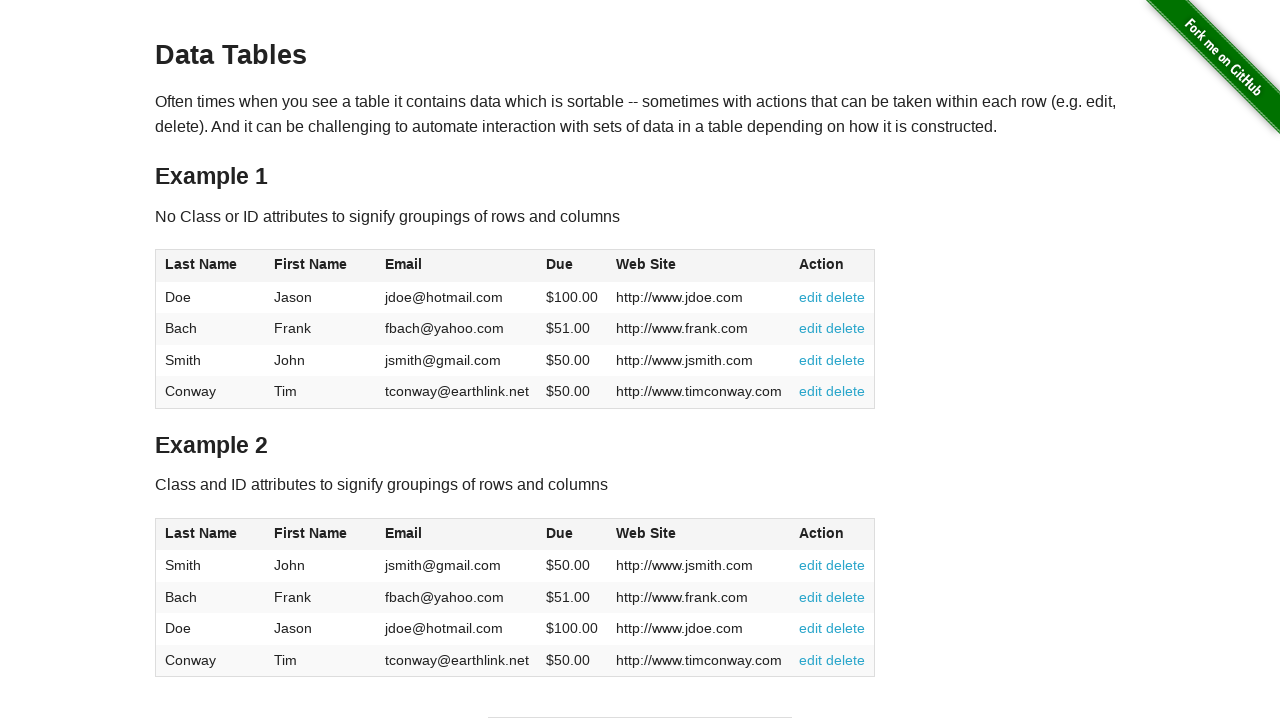

First row of sorted table is visible and ready for data extraction
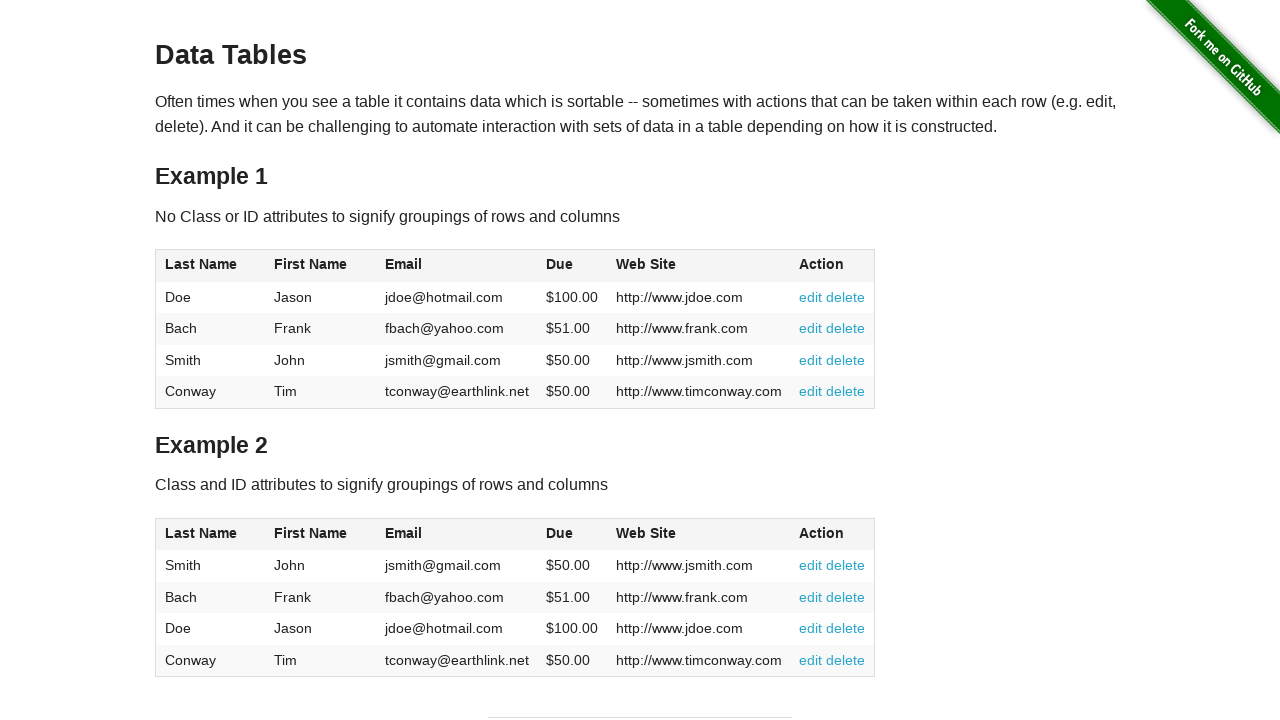

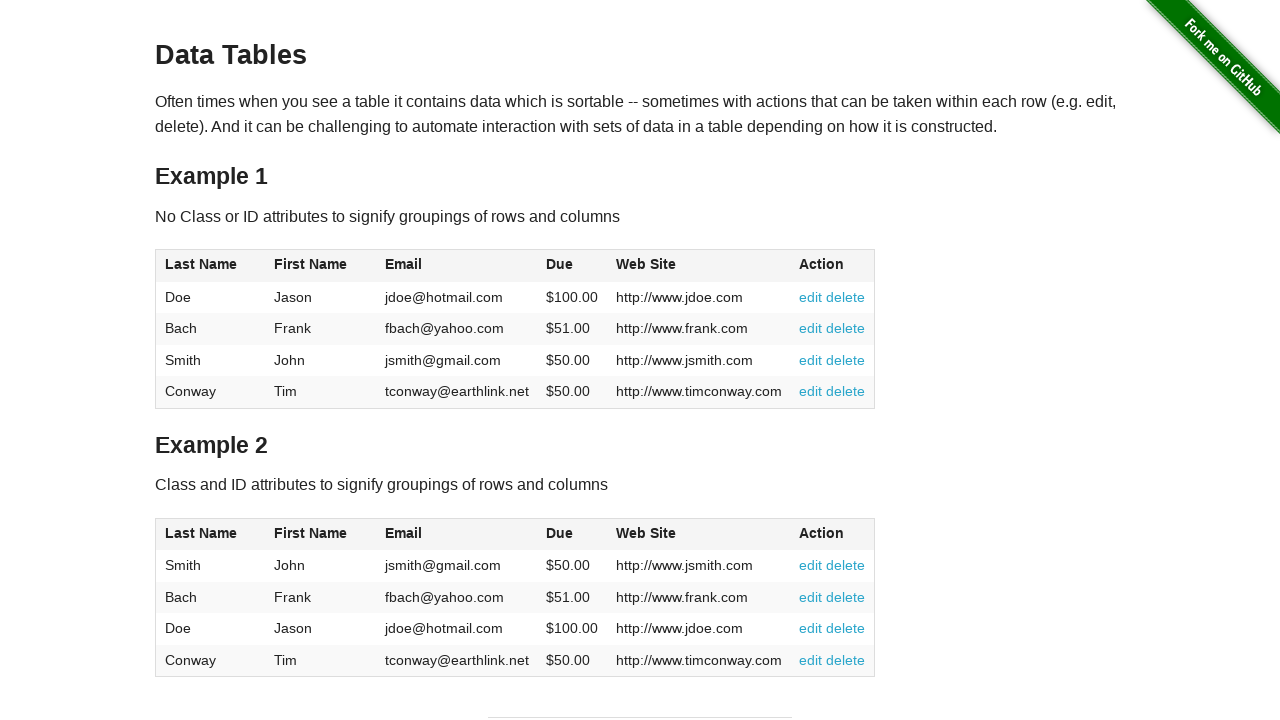